Tests page scrolling functionality by scrolling the main page and a table element, then verifies the total amount is displayed

Starting URL: https://www.rahulshettyacademy.com/AutomationPractice/

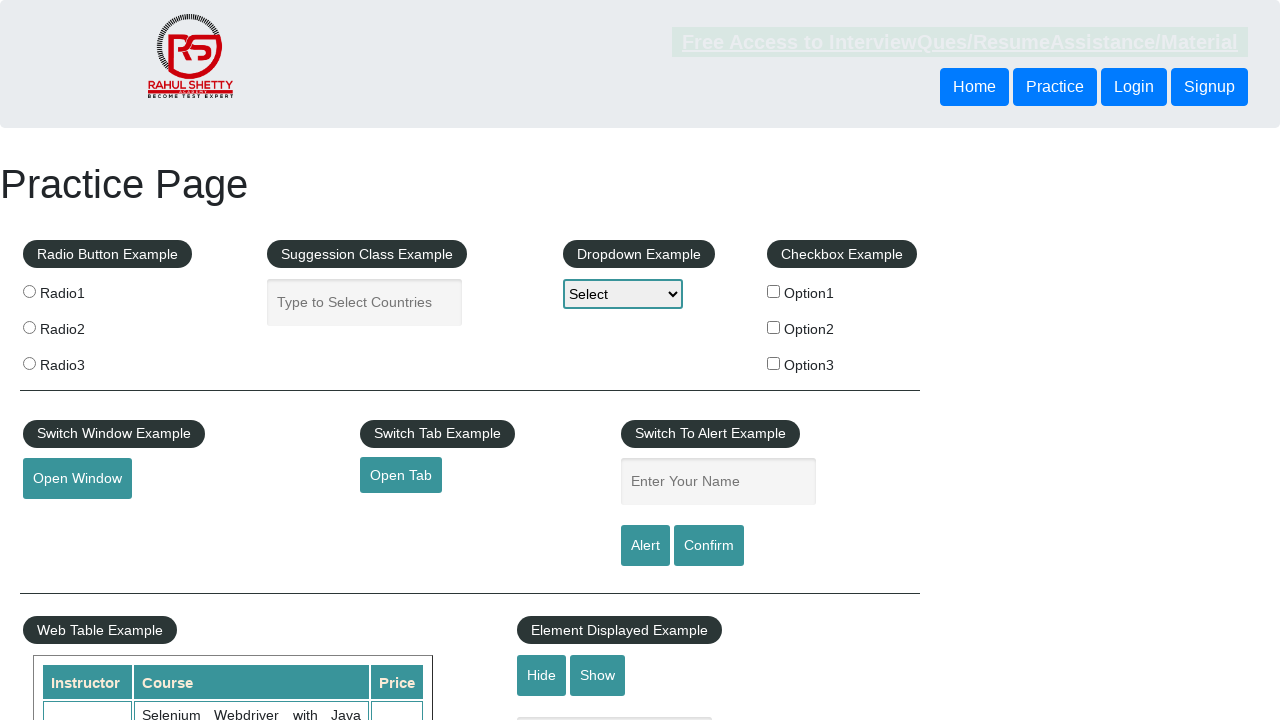

Scrolled main page down by 500 pixels
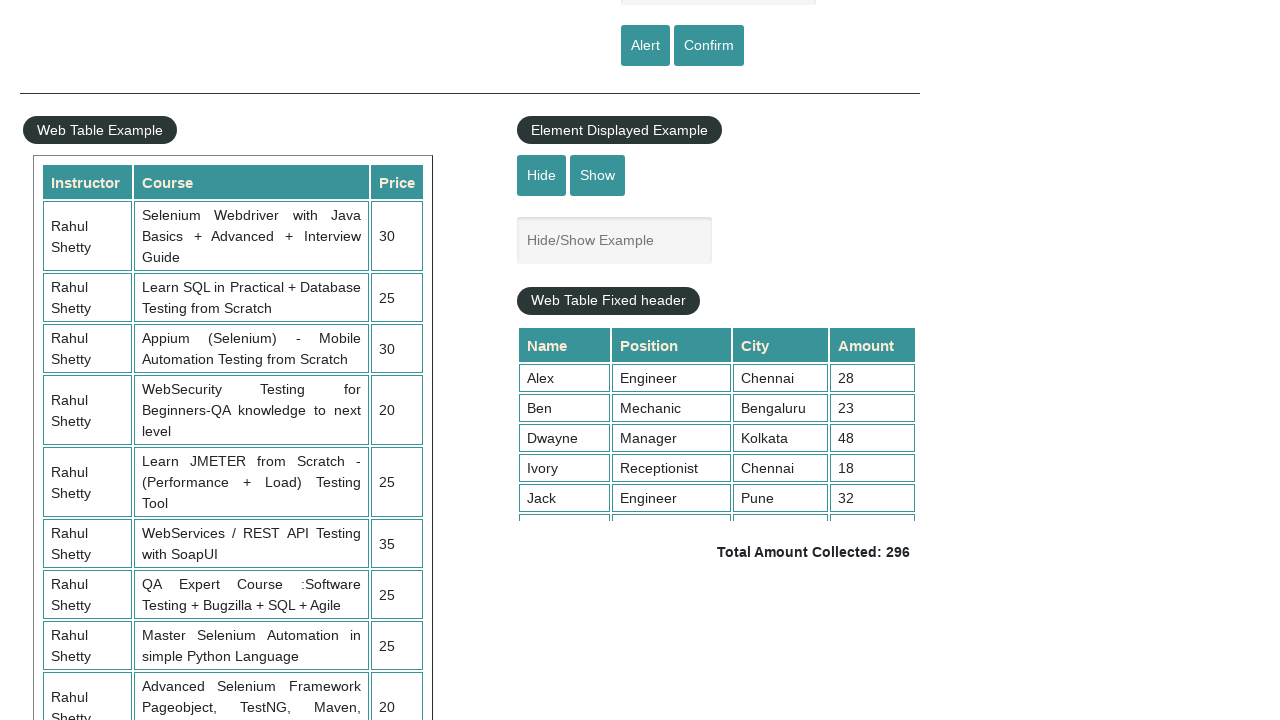

Waited 1000ms for table to be visible
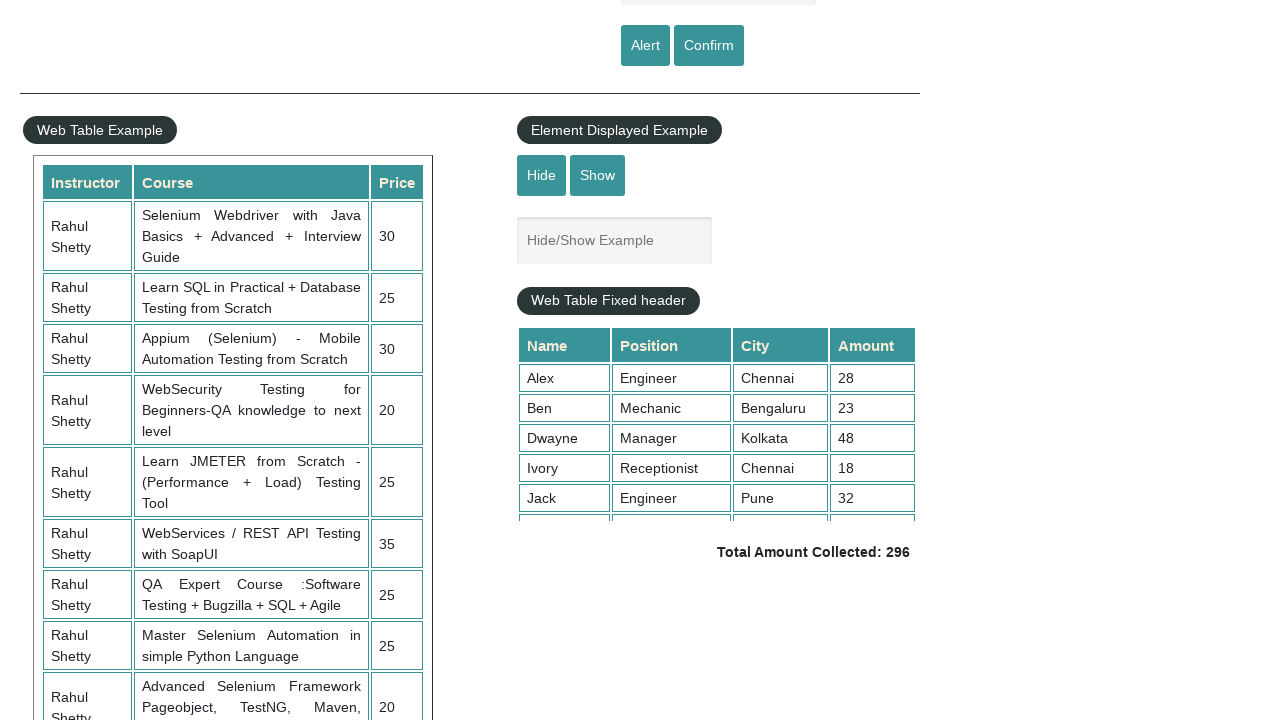

Scrolled table element to bottom (scrollTop = 5000)
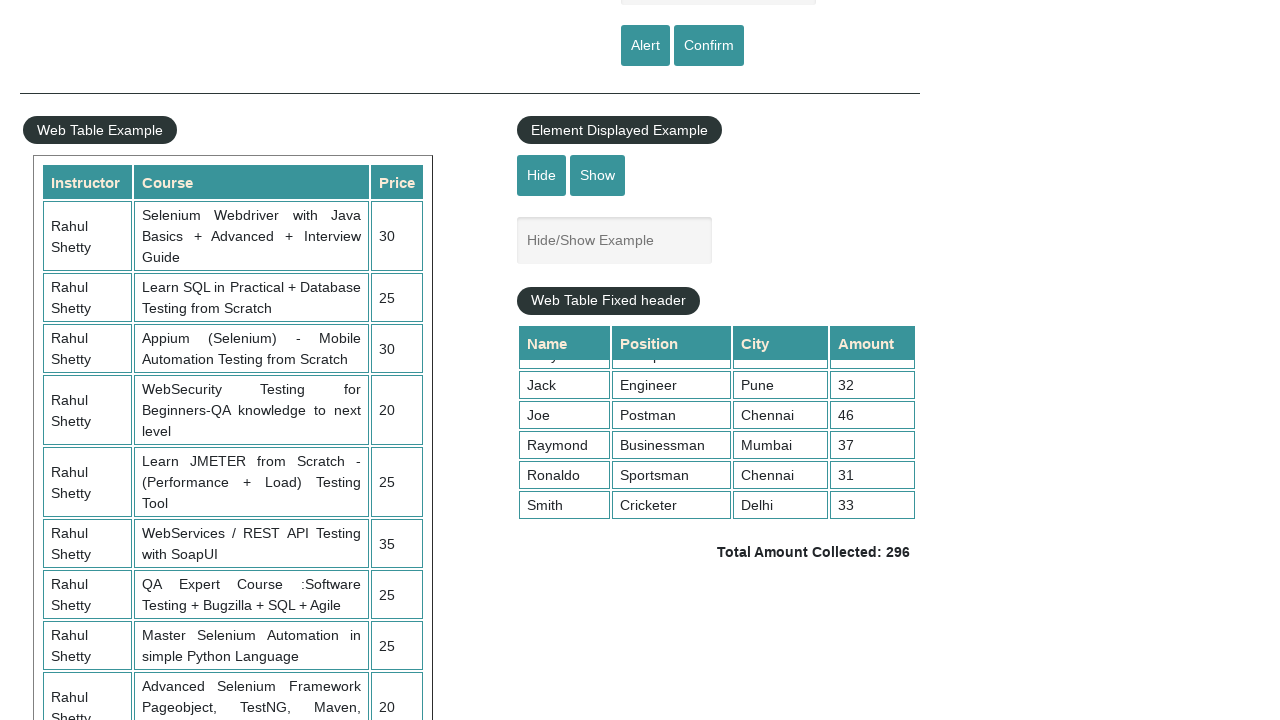

Waited 1000ms for table scroll to complete
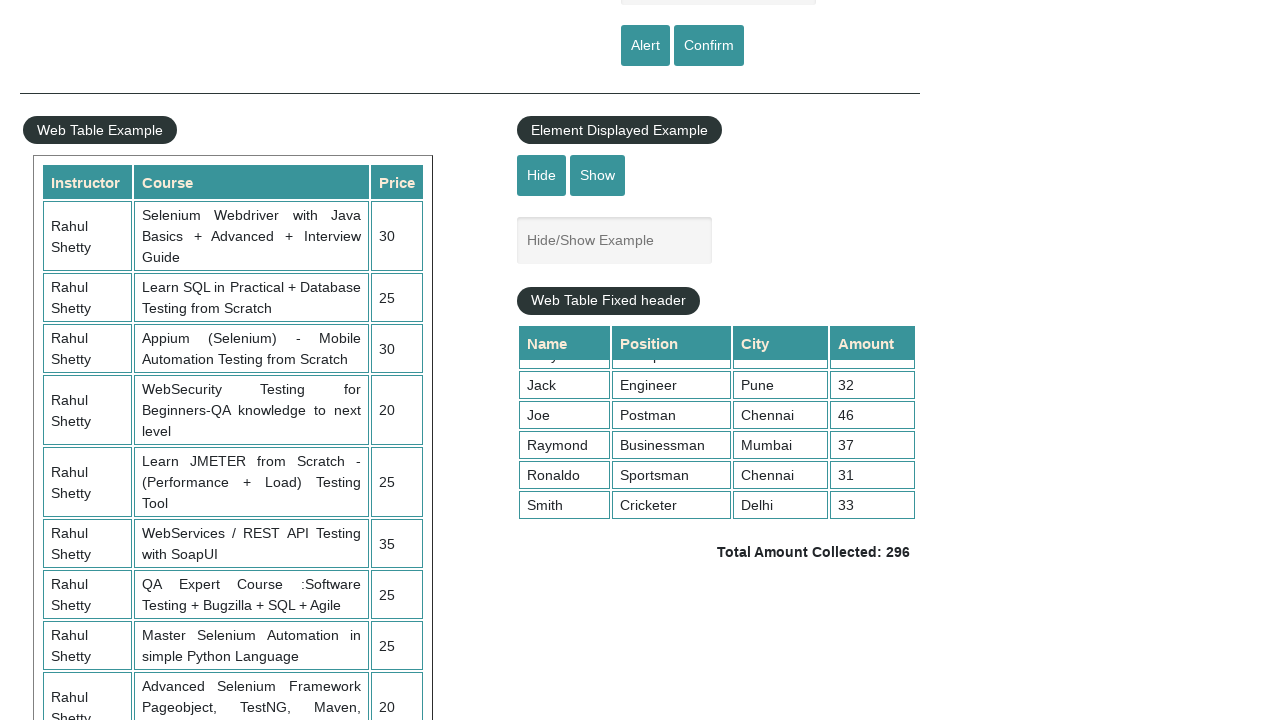

Located totalAmount element
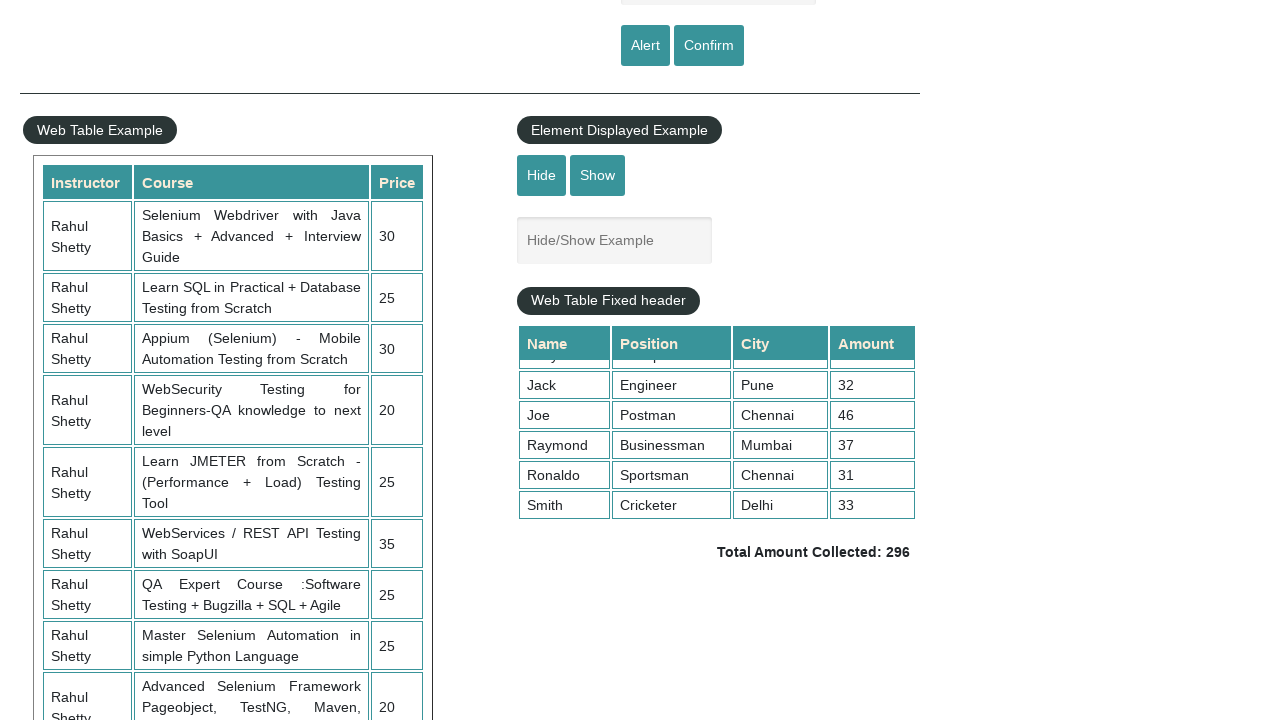

Retrieved total amount text: ' Total Amount Collected: 296 '
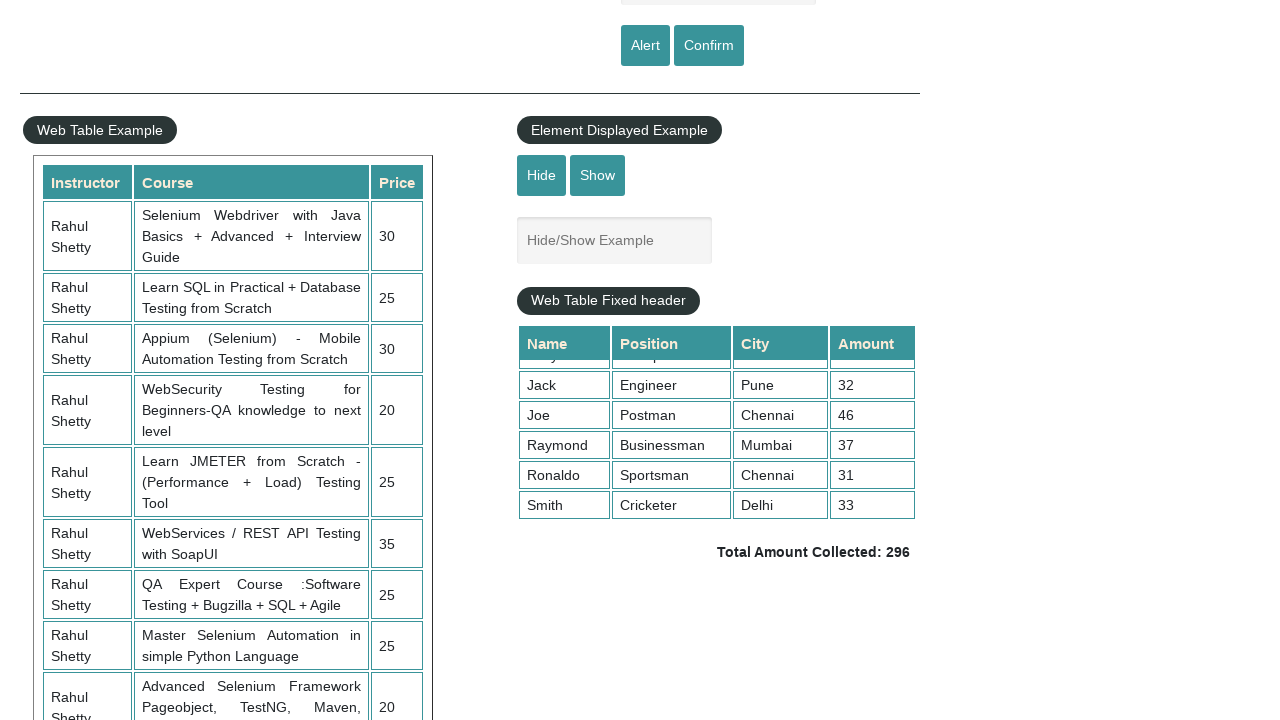

Extracted numeric value from total amount: 296
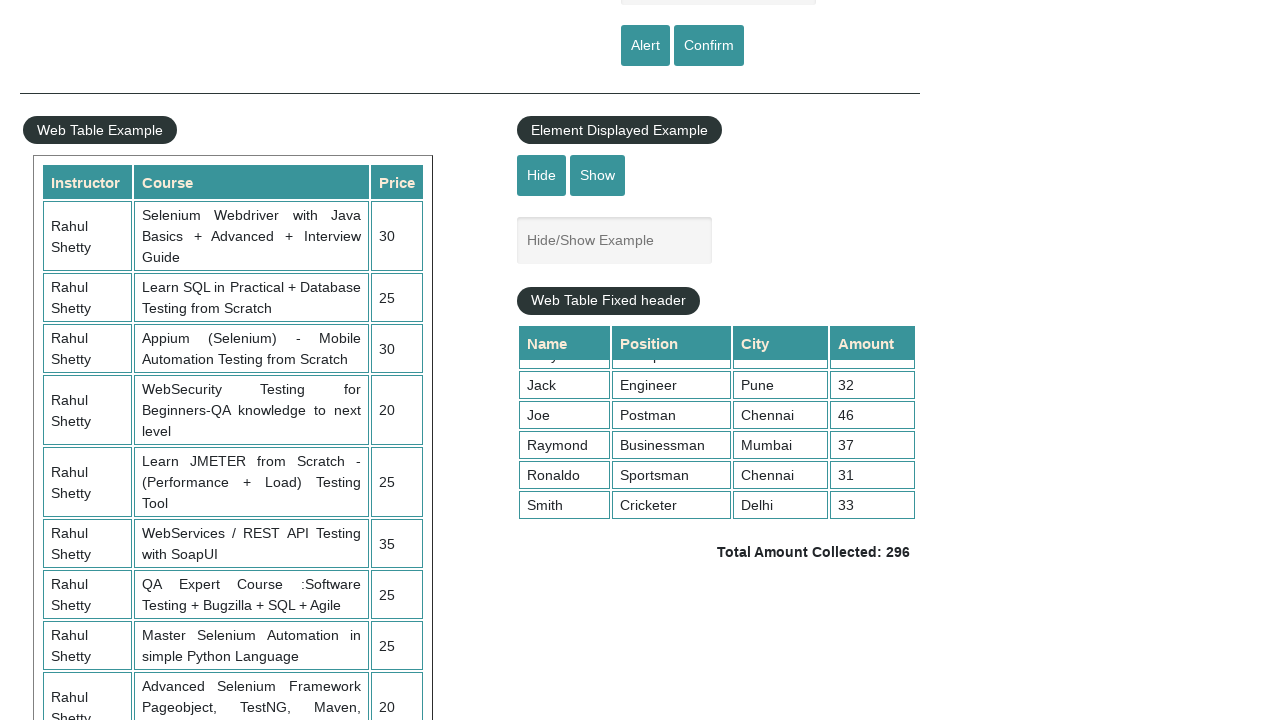

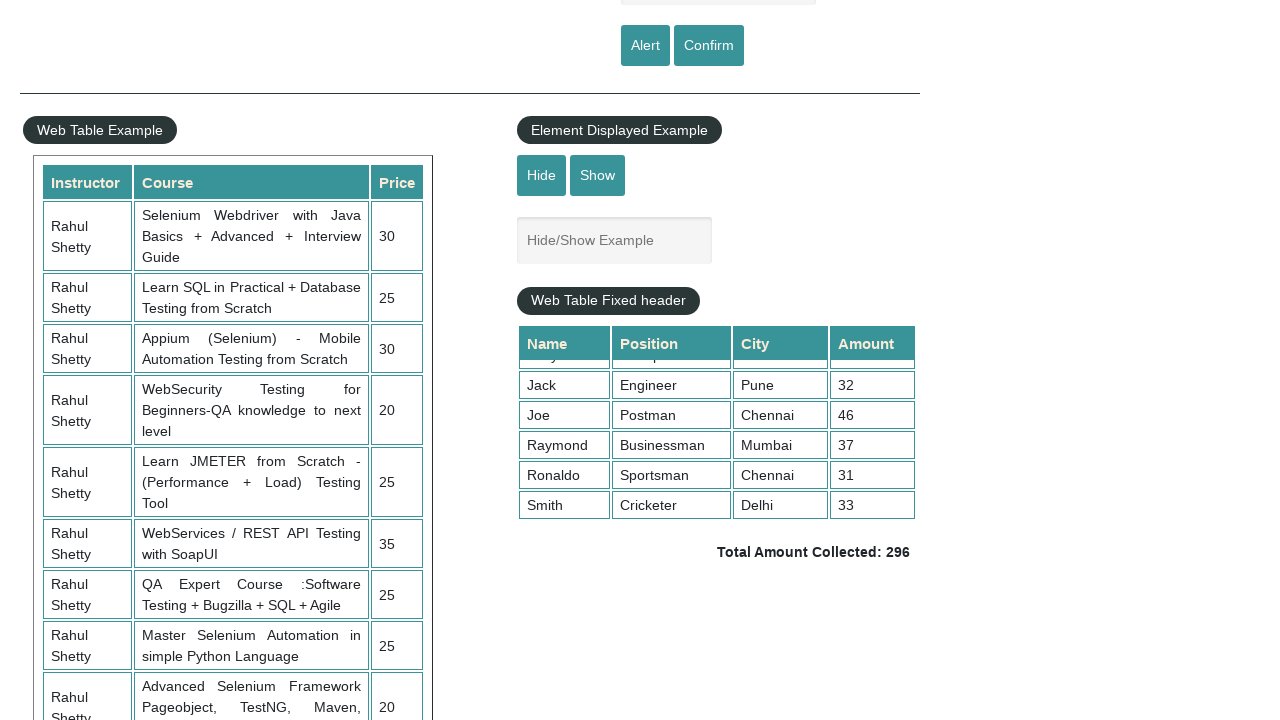